Tests entering text in a JavaScript prompt alert and verifying the entered text

Starting URL: https://automationfc.github.io/basic-form/index.html

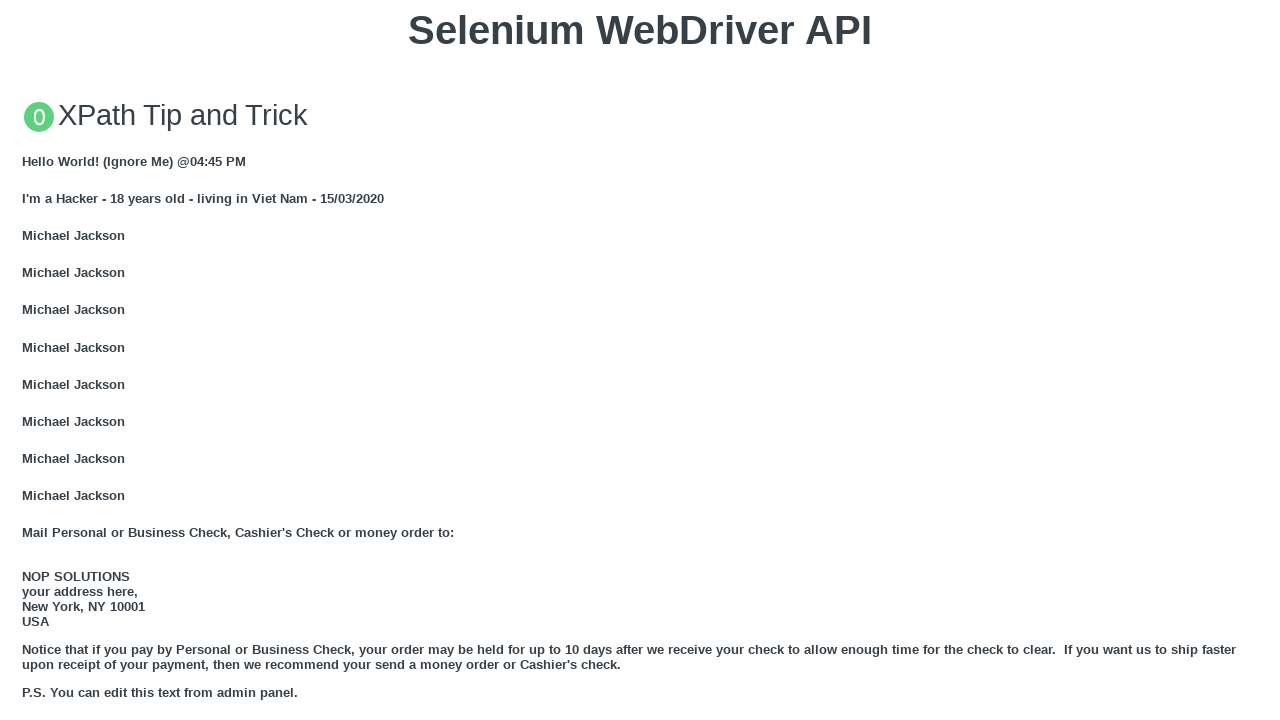

Set up dialog handler to accept prompt with text 'Tra Tra'
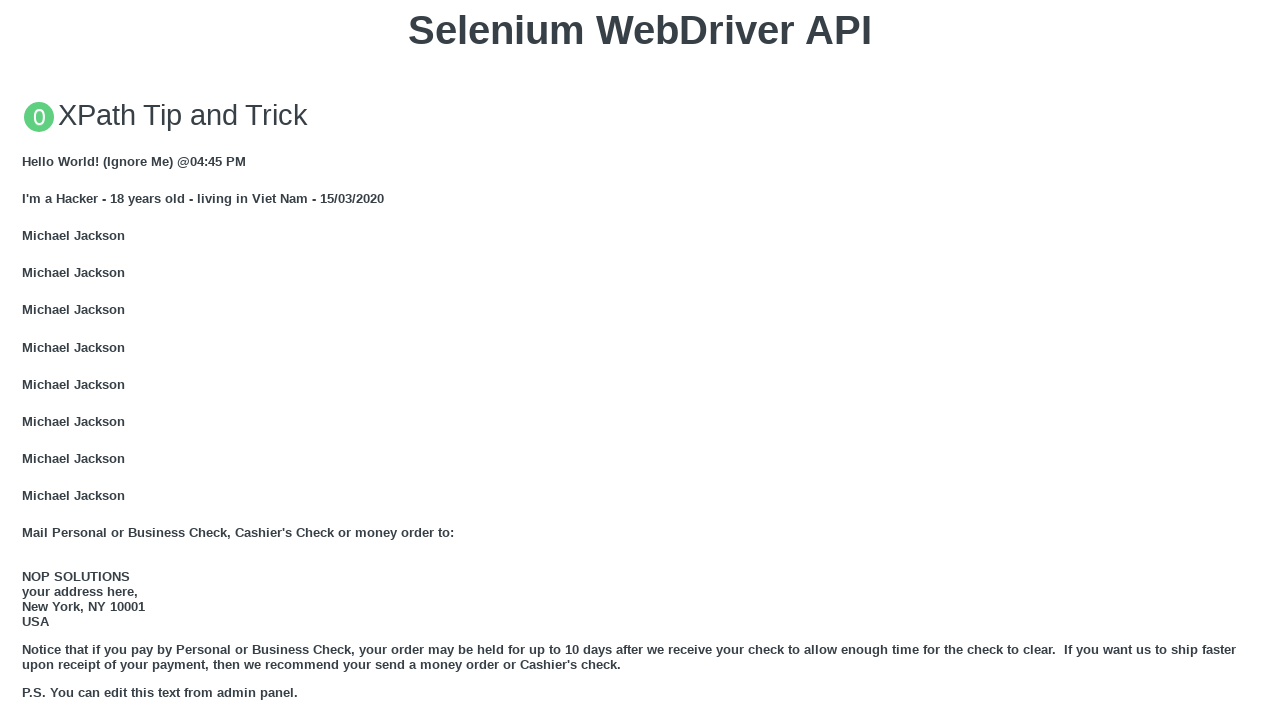

Clicked button to trigger JavaScript prompt alert at (640, 360) on xpath=//button[text()='Click for JS Prompt']
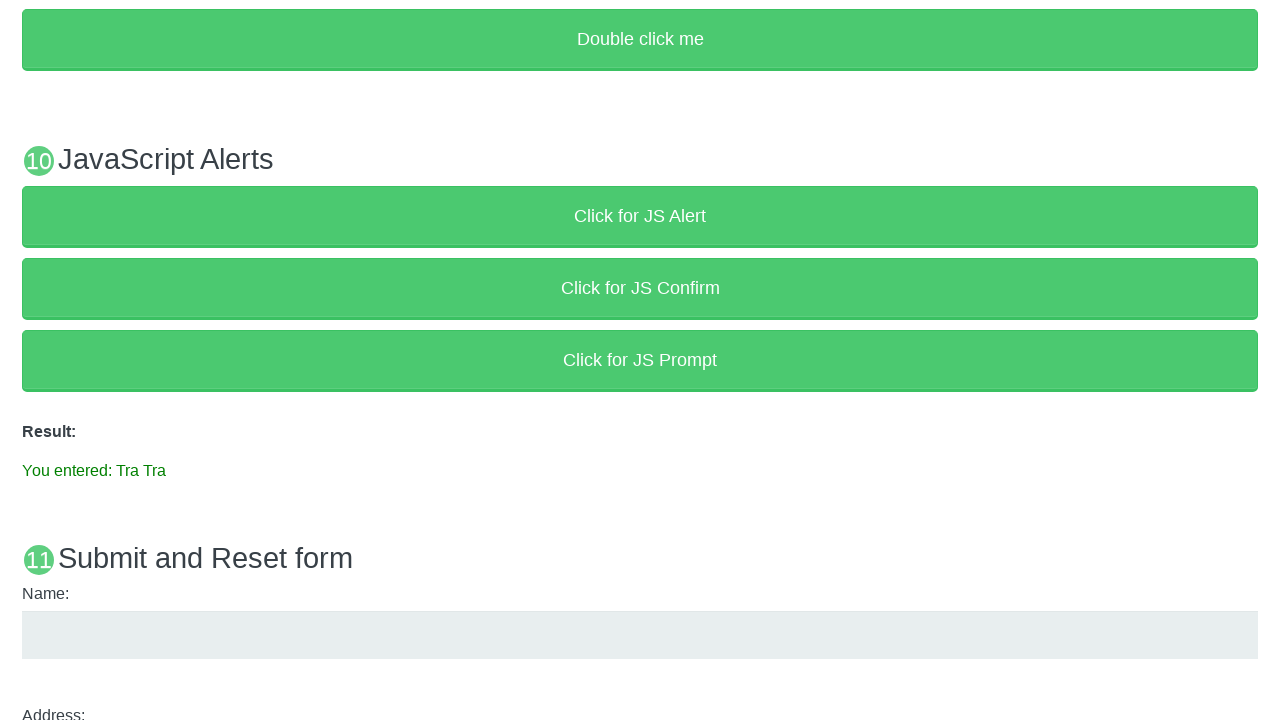

Scrolled to result element on page
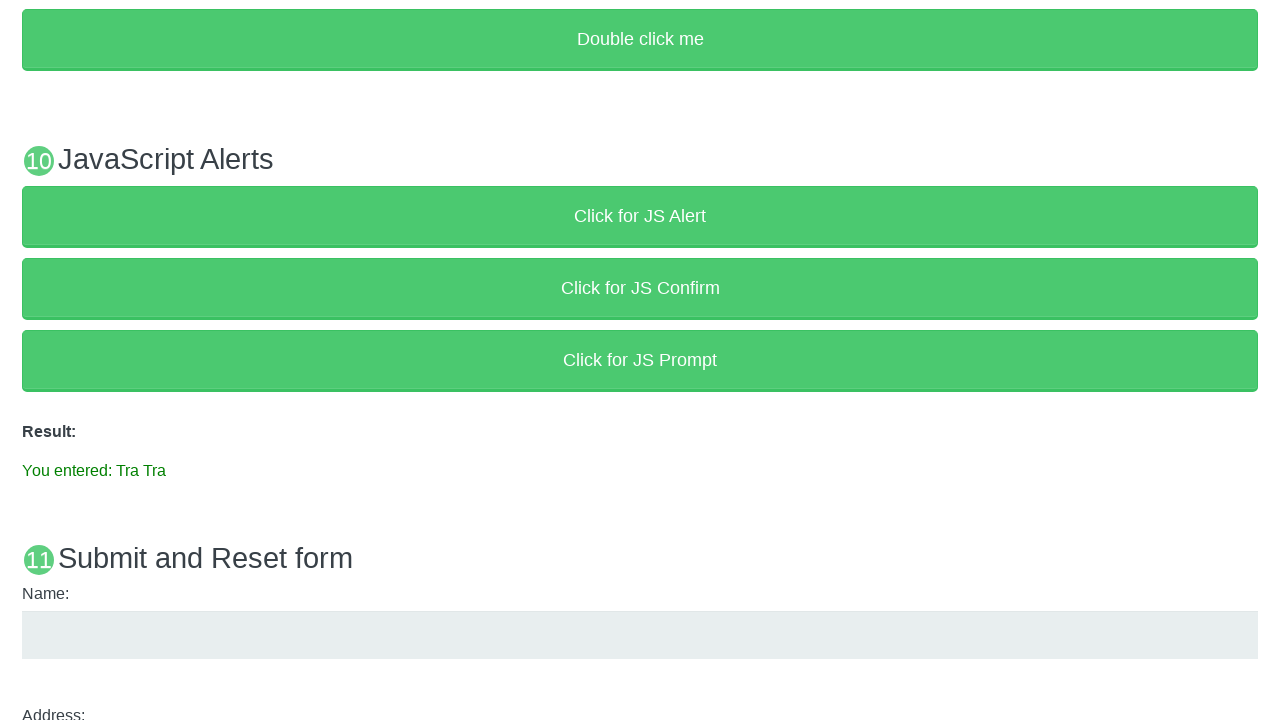

Verified that entered text 'Tra Tra' is displayed in result message
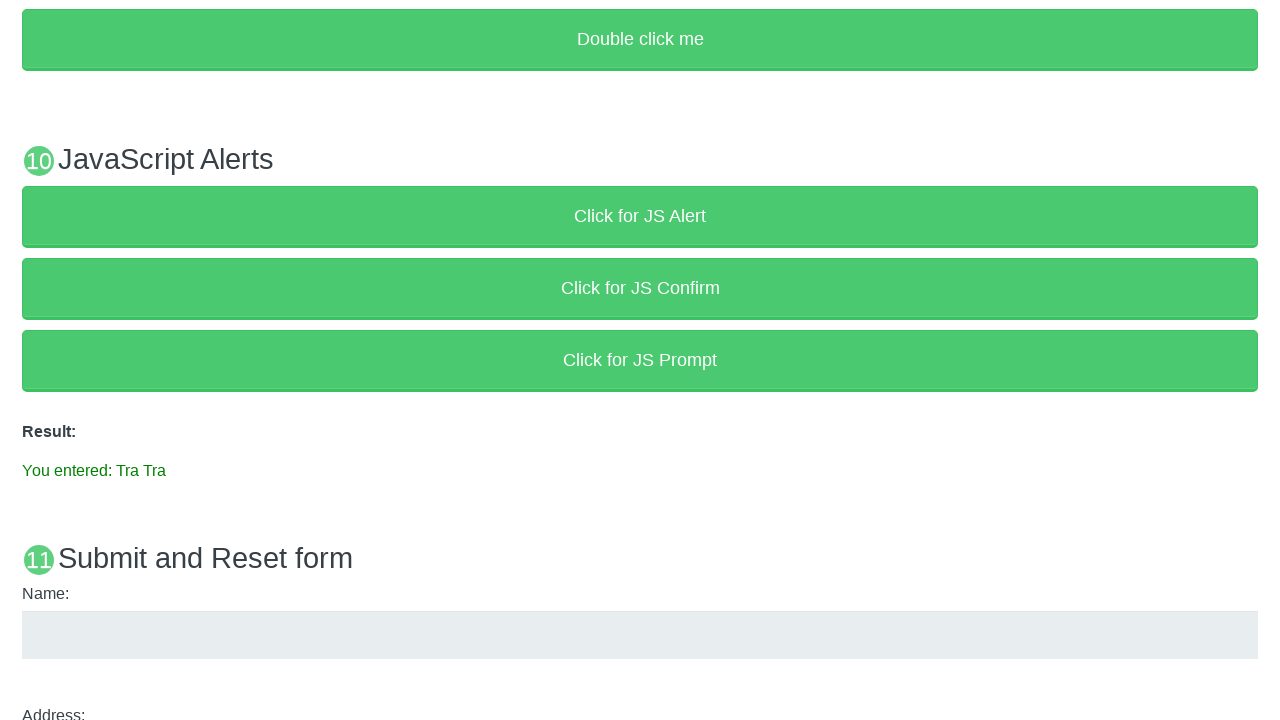

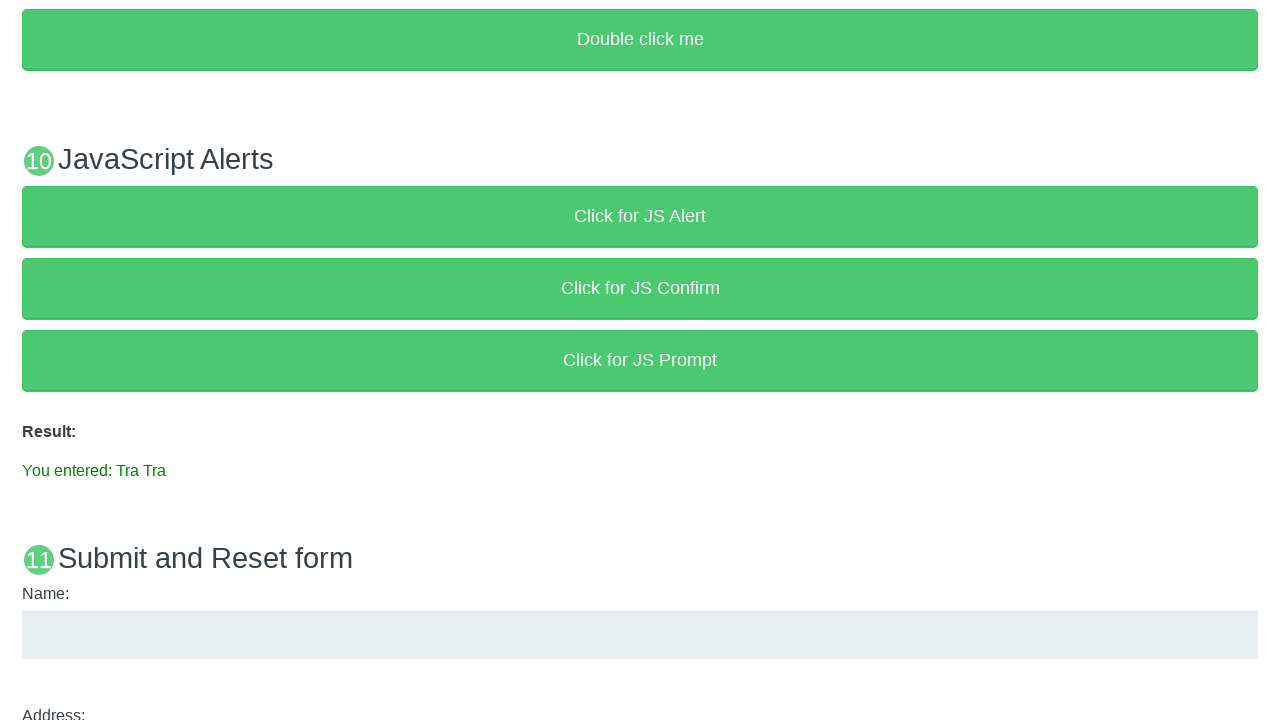